Tests table column sorting by clicking on column header and verifying the sort order

Starting URL: https://rahulshettyacademy.com/seleniumPractise/#/offers

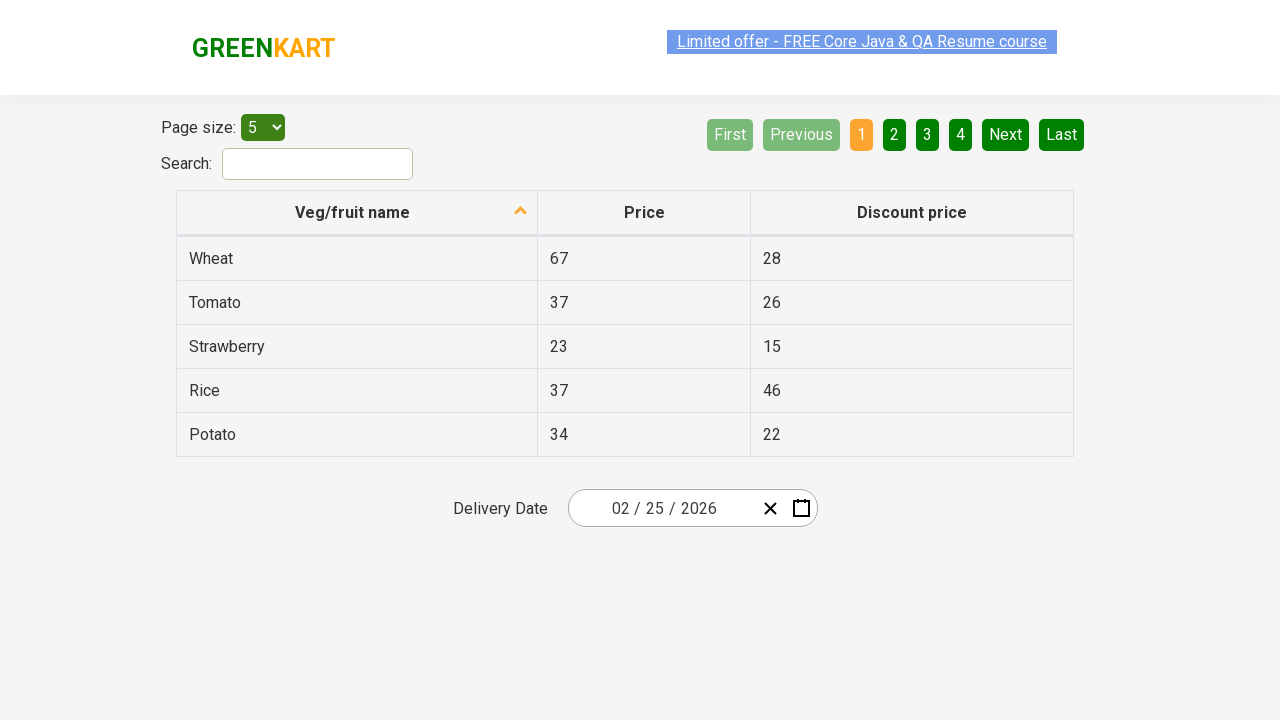

Clicked column header (2nd column) to initiate sort at (644, 213) on tr th:nth-child(2)
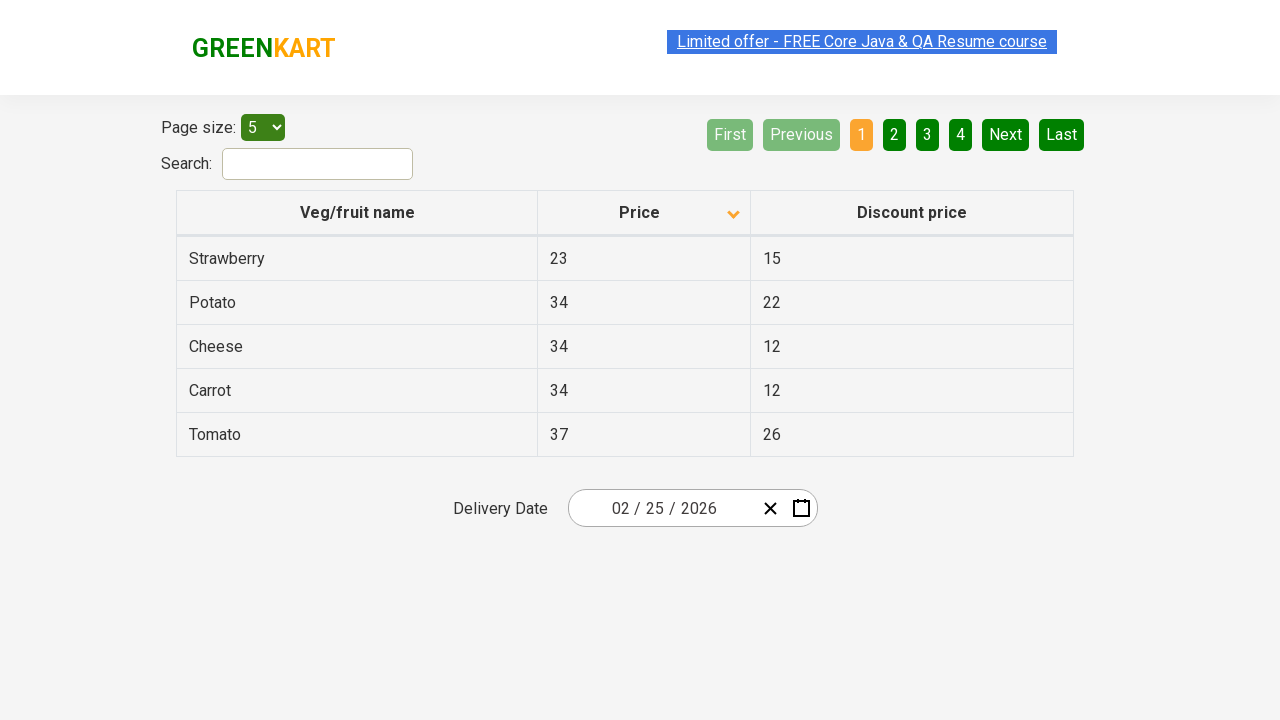

Clicked column header (2nd column) again to reverse sort order at (644, 213) on tr th:nth-child(2)
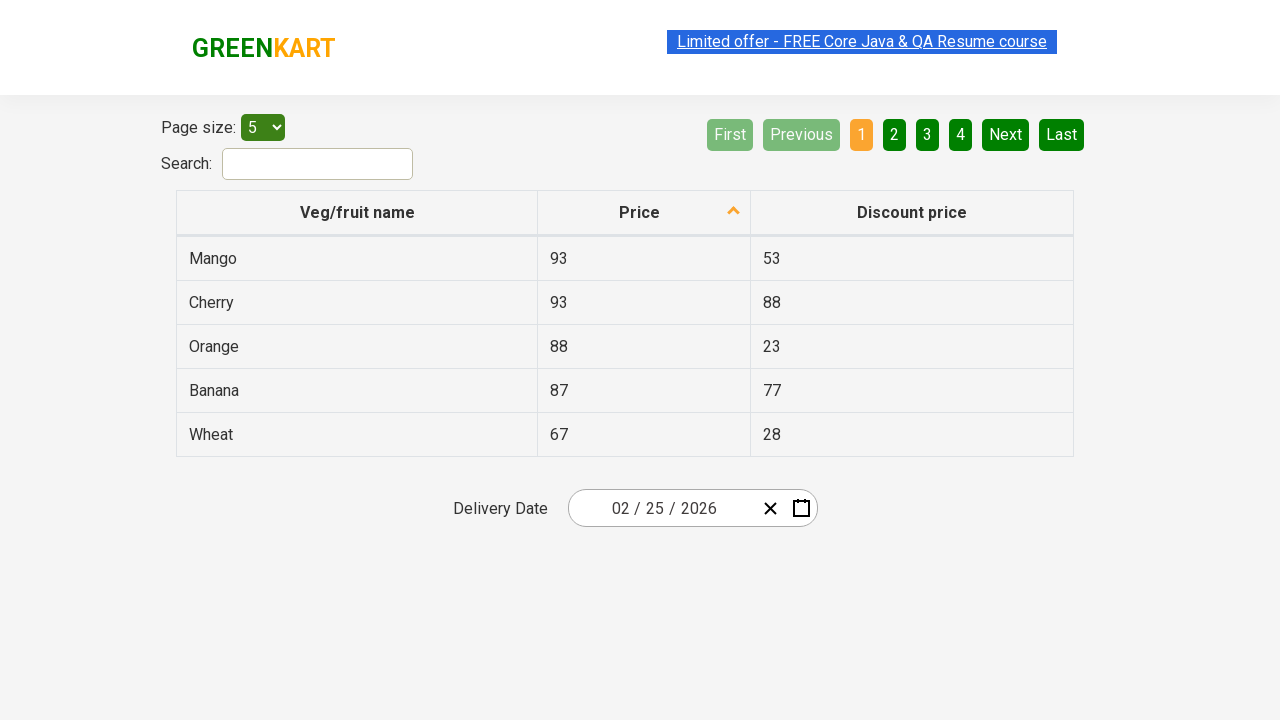

Retrieved all column values from 2nd column
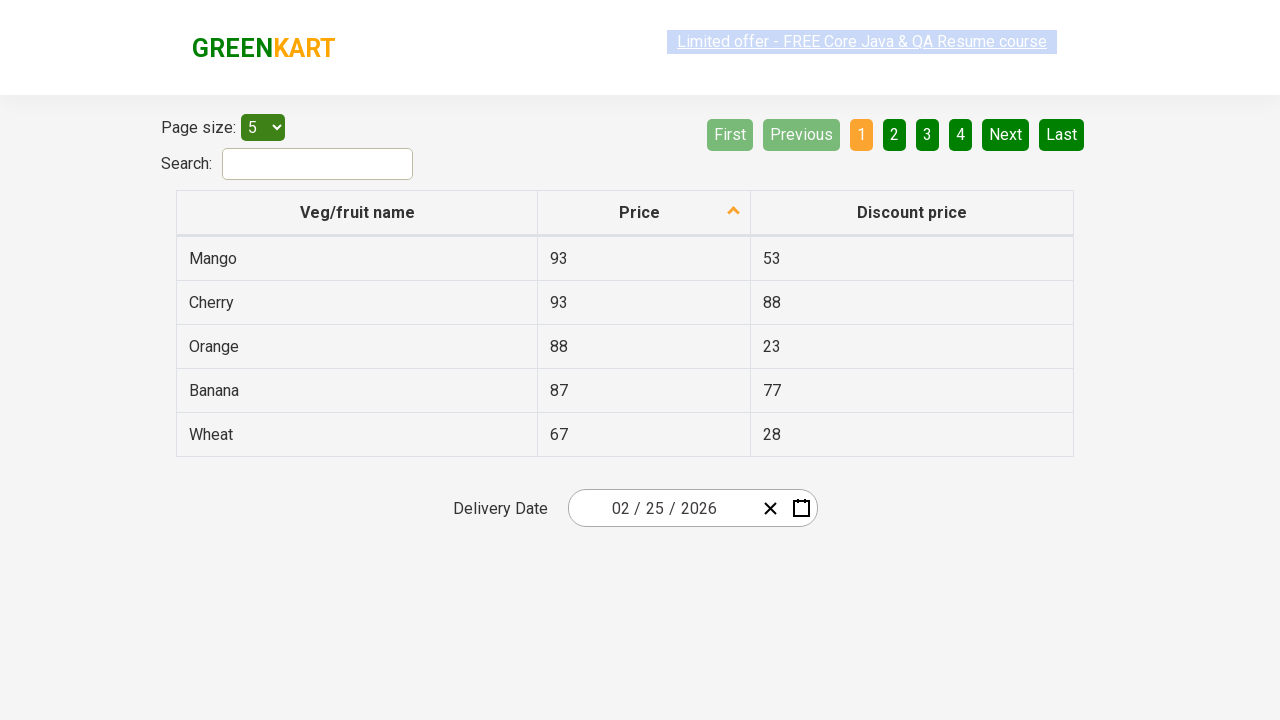

Extracted 5 values from column: ['93', '93', '88', '87', '67']
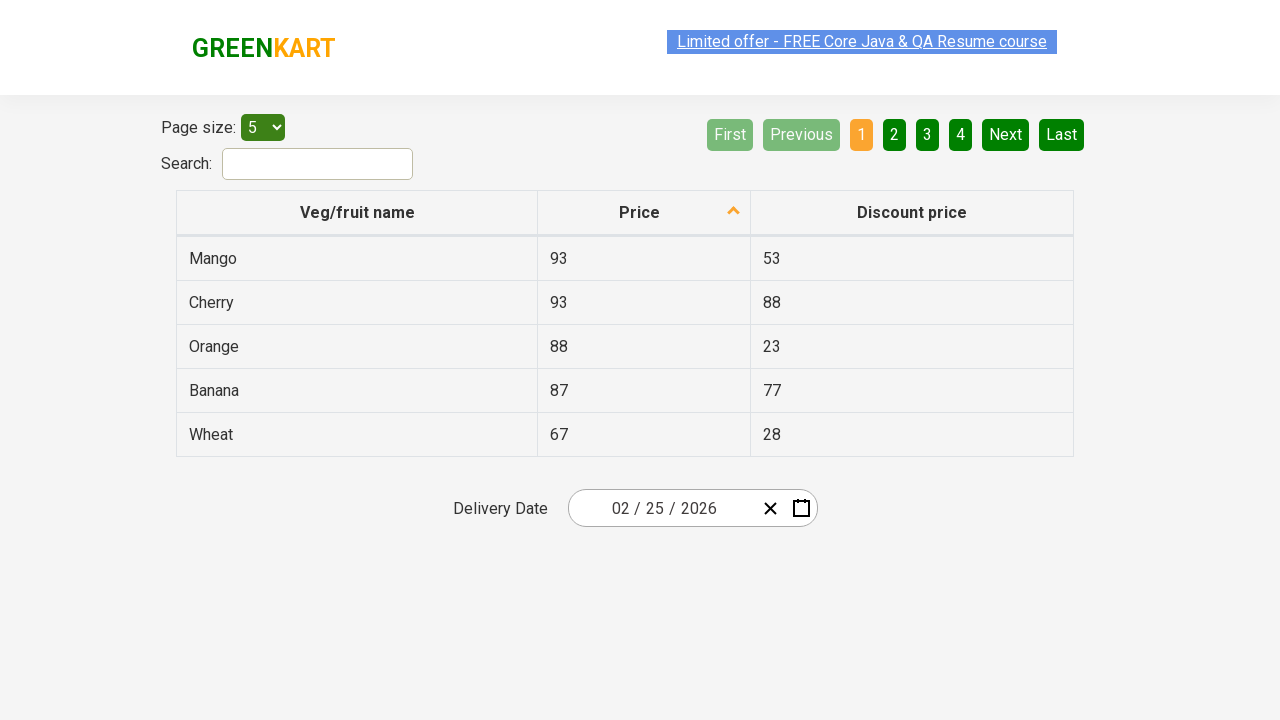

Created sorted version of column values for comparison
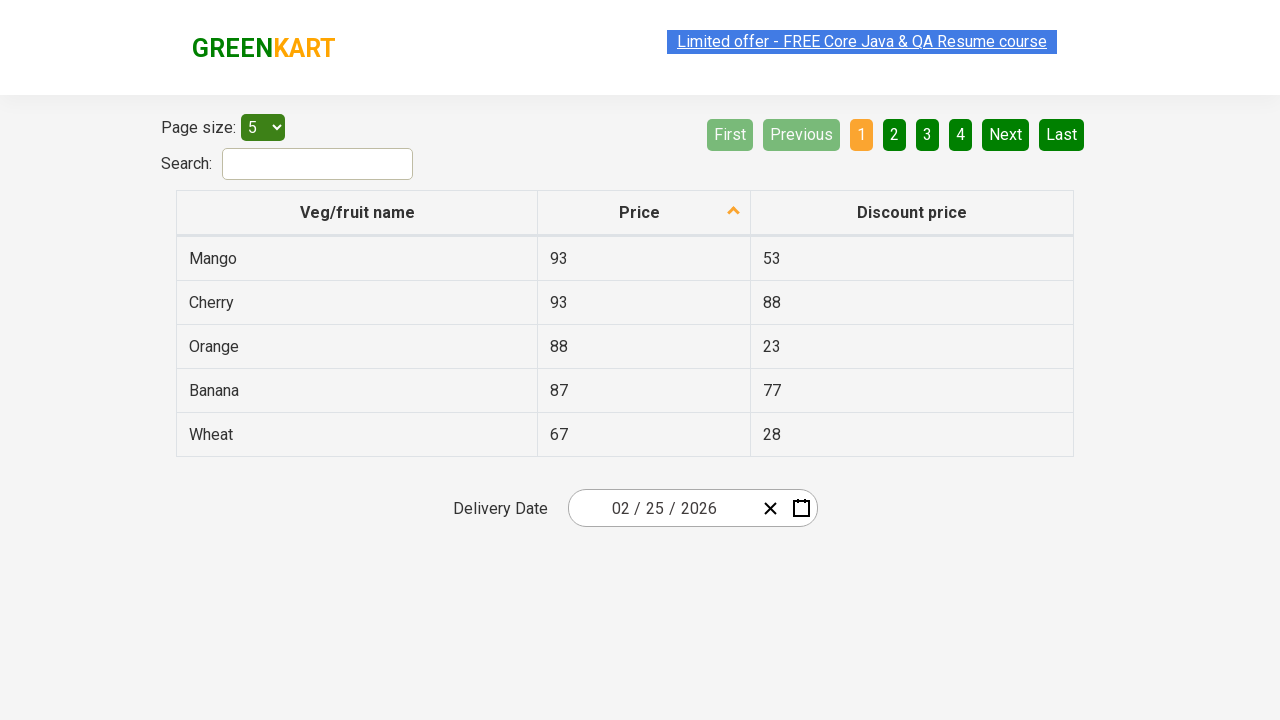

Printed original and expected sorted lists for verification
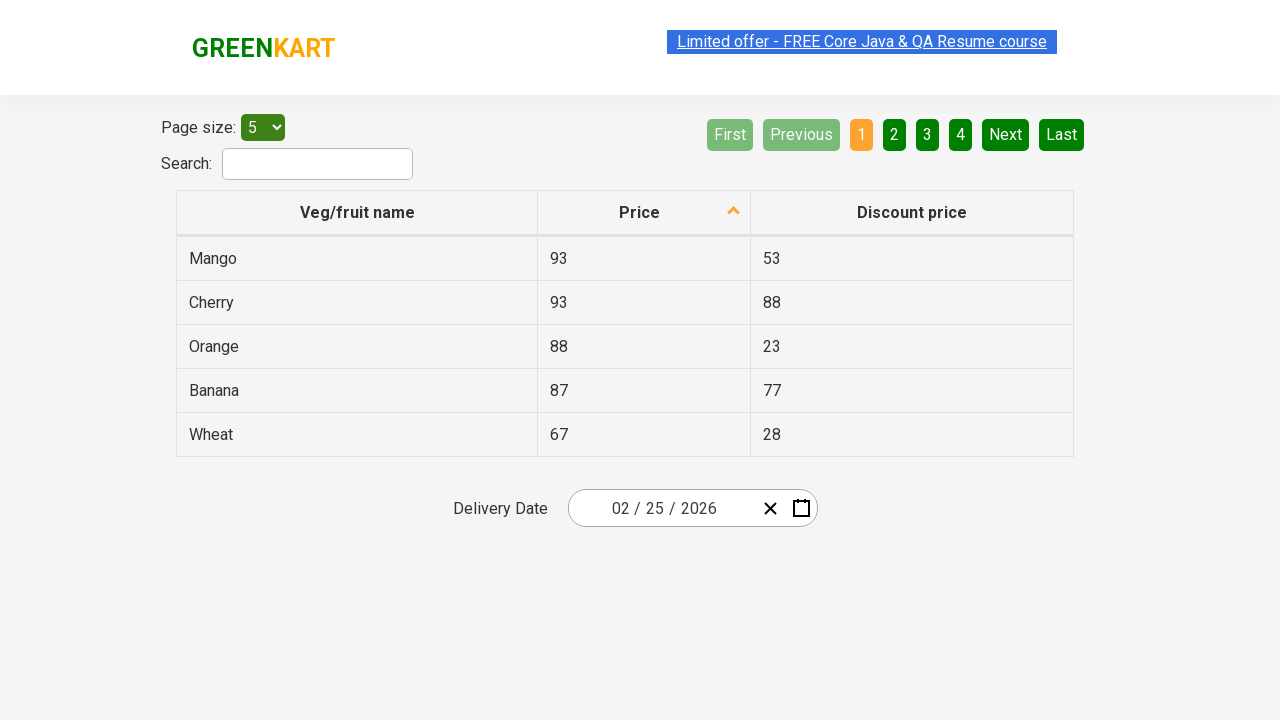

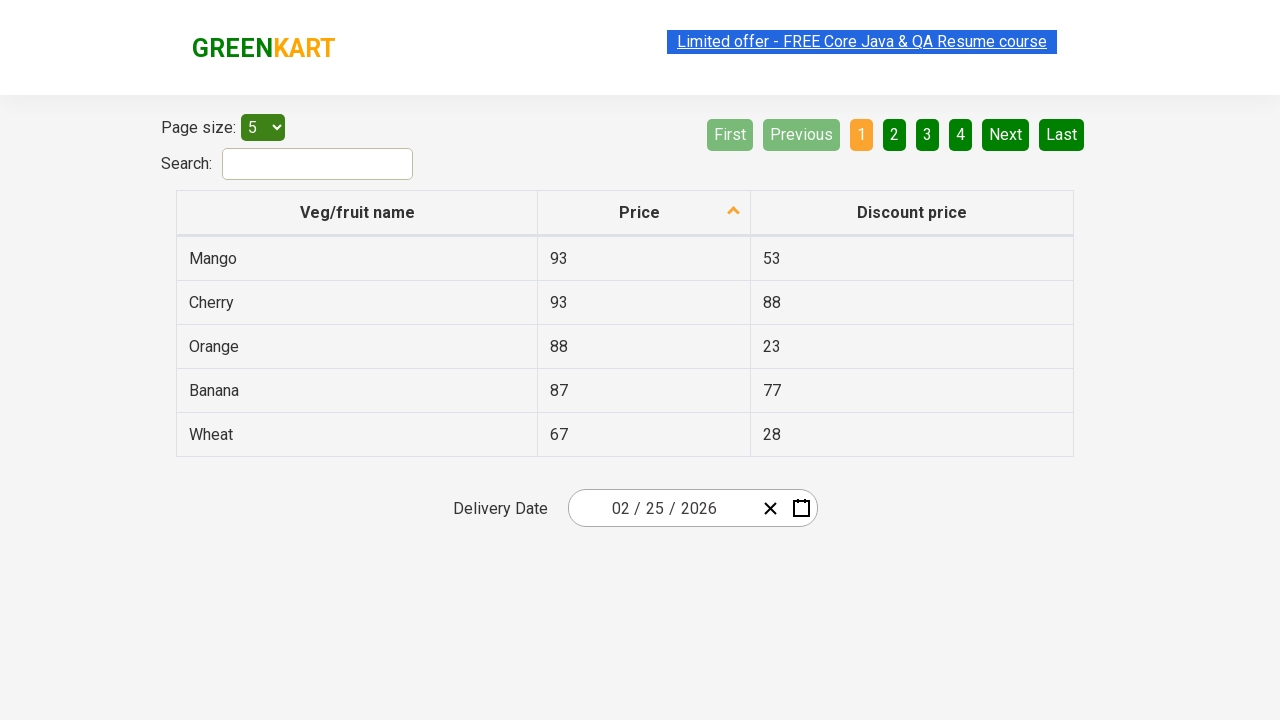